Tests clicking the Elements button on the DemoQA homepage and verifies navigation to the Elements page

Starting URL: https://demoqa.com/

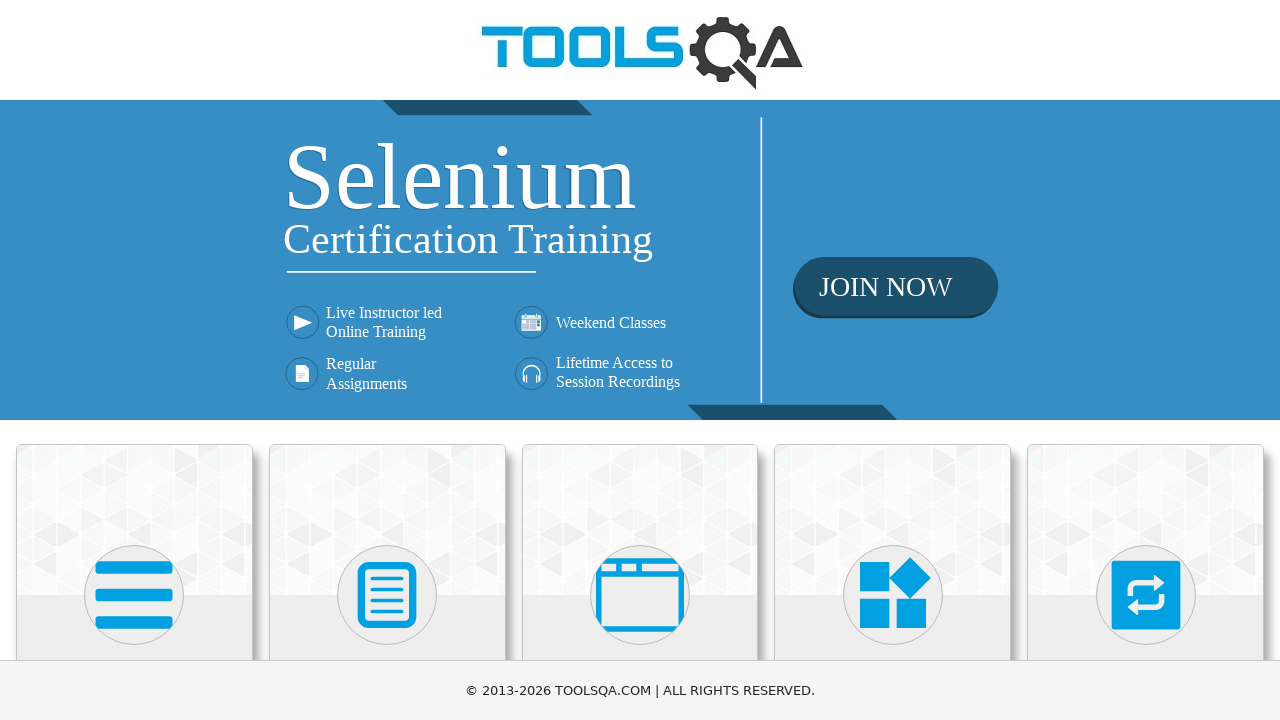

Located the Elements button on the DemoQA homepage
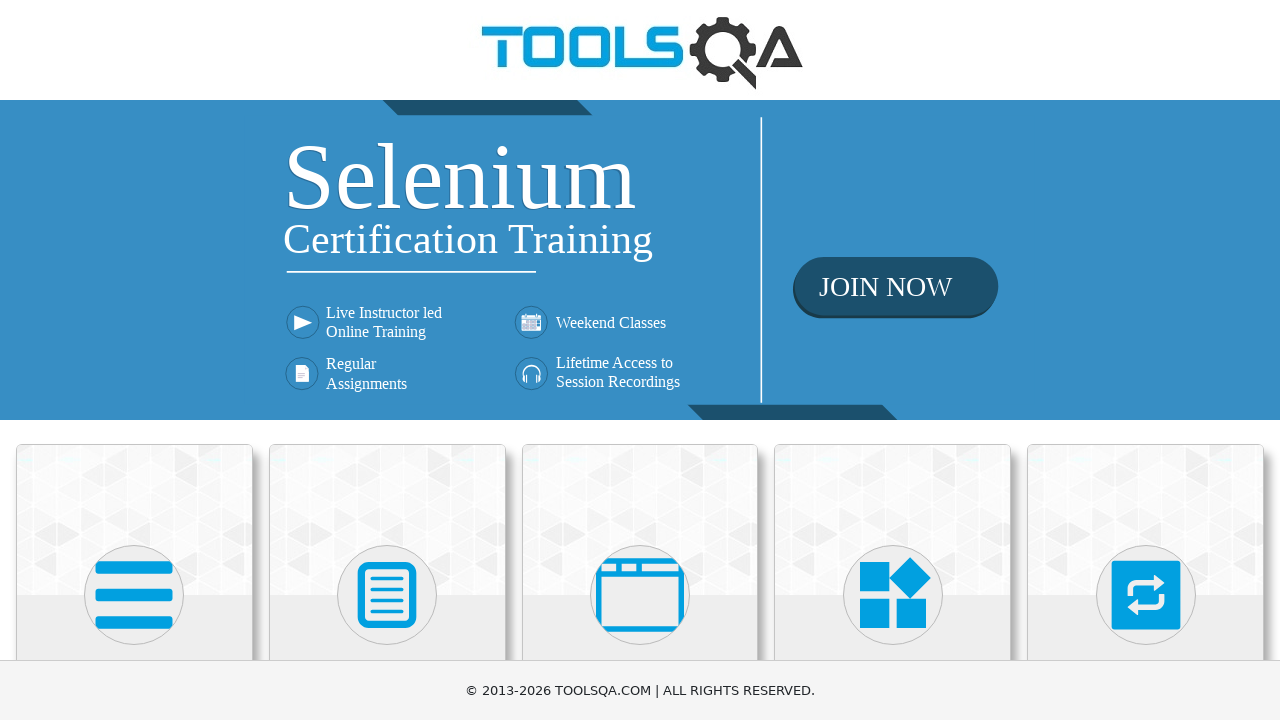

Scrolled the Elements button into view
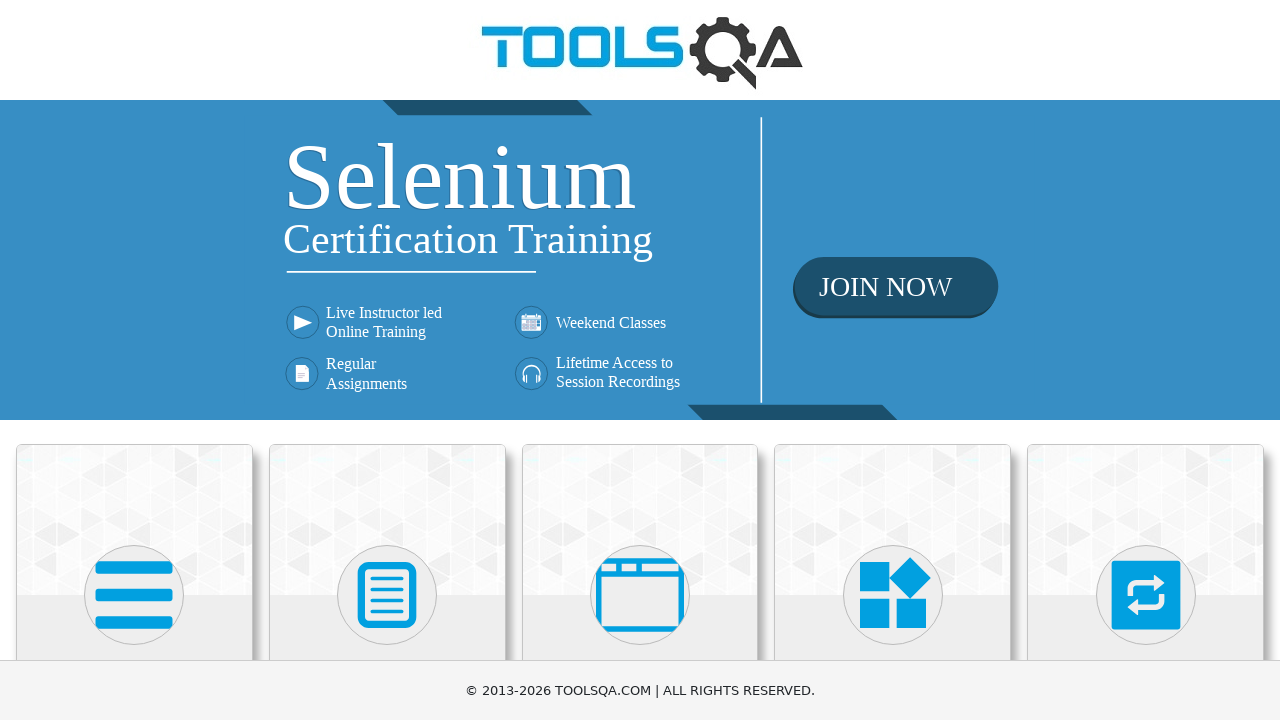

Clicked the Elements button at (134, 360) on .card-body:has-text('Elements')
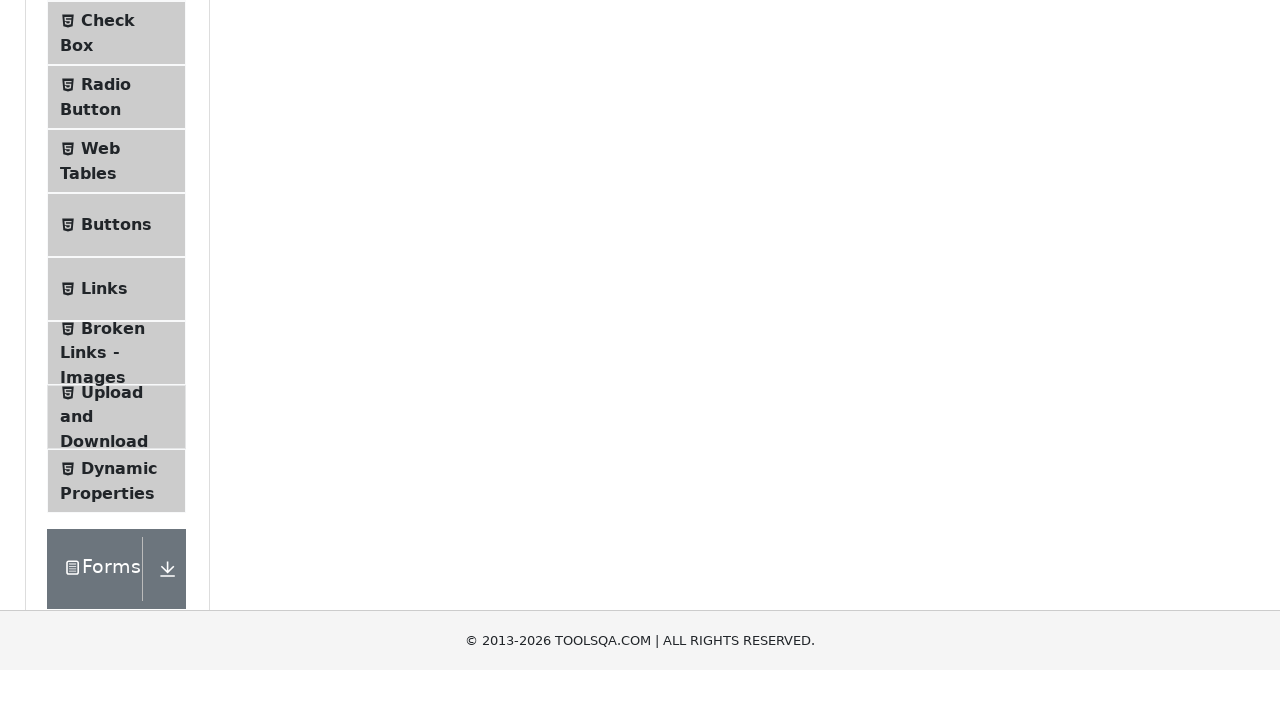

Verified navigation to the Elements page at https://demoqa.com/elements
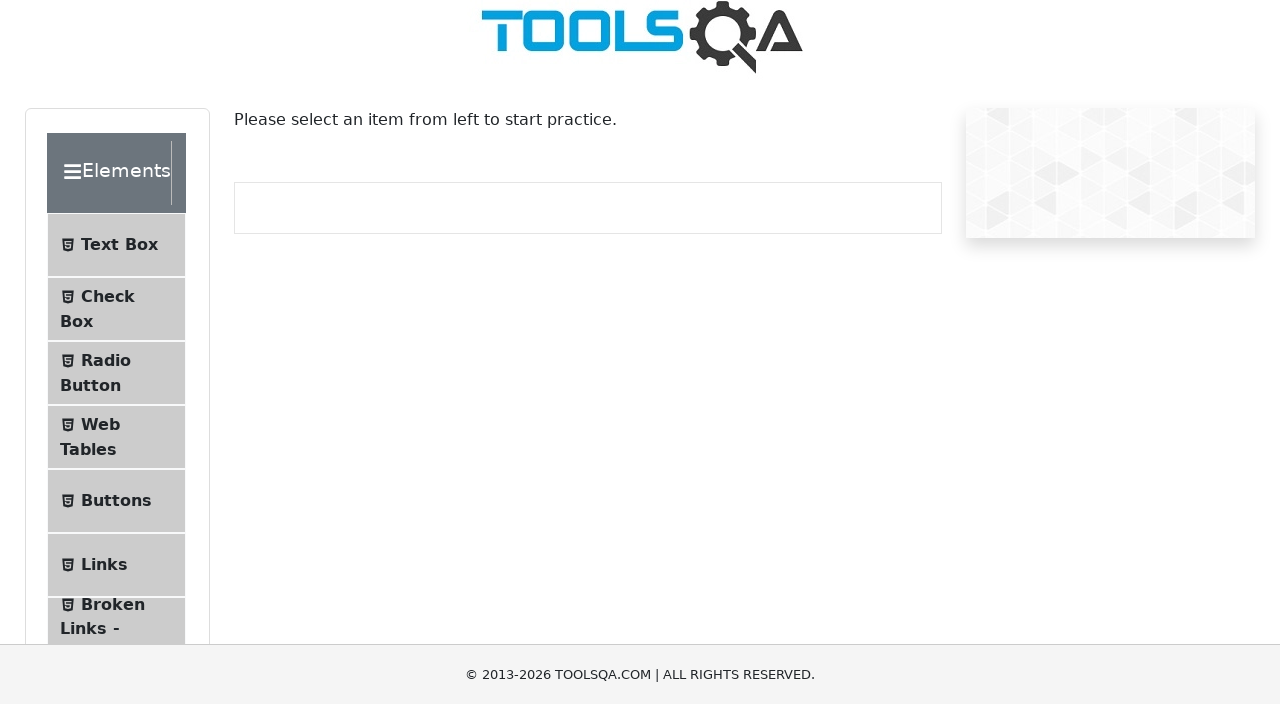

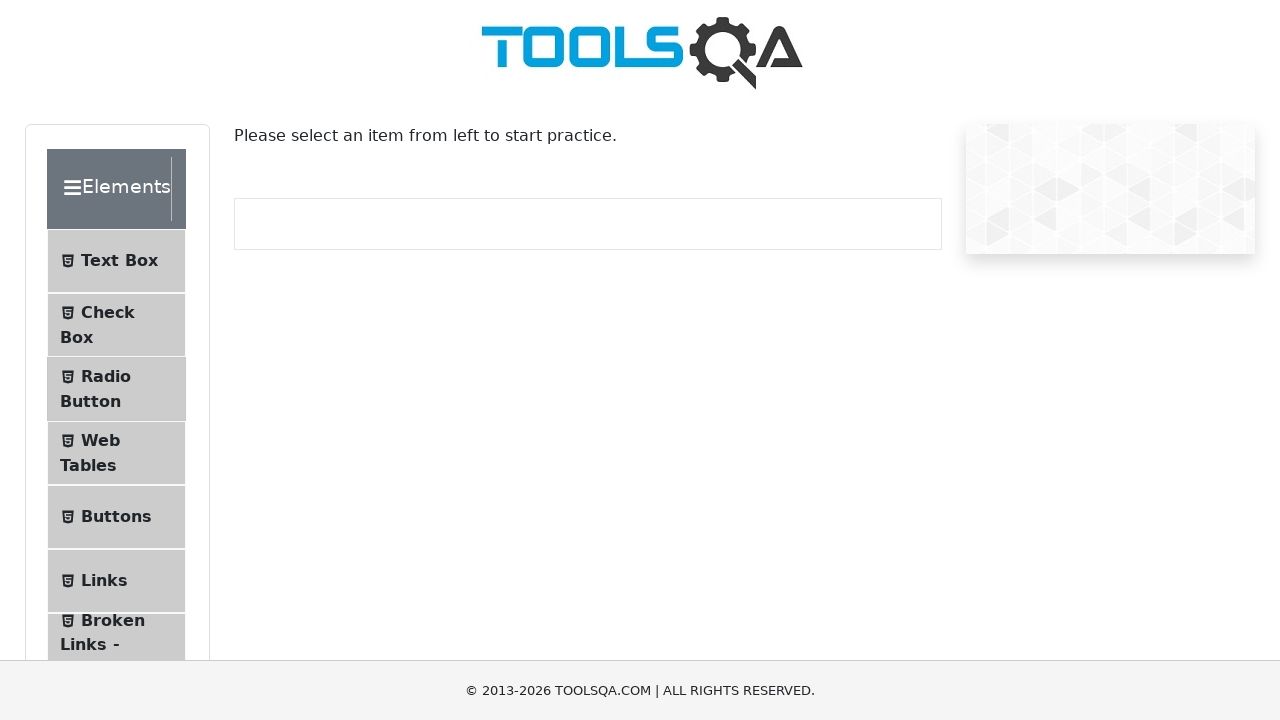